Navigates to testotomasyonu.com and verifies that the page title contains "Test Otomasyon"

Starting URL: https://www.testotomasyonu.com

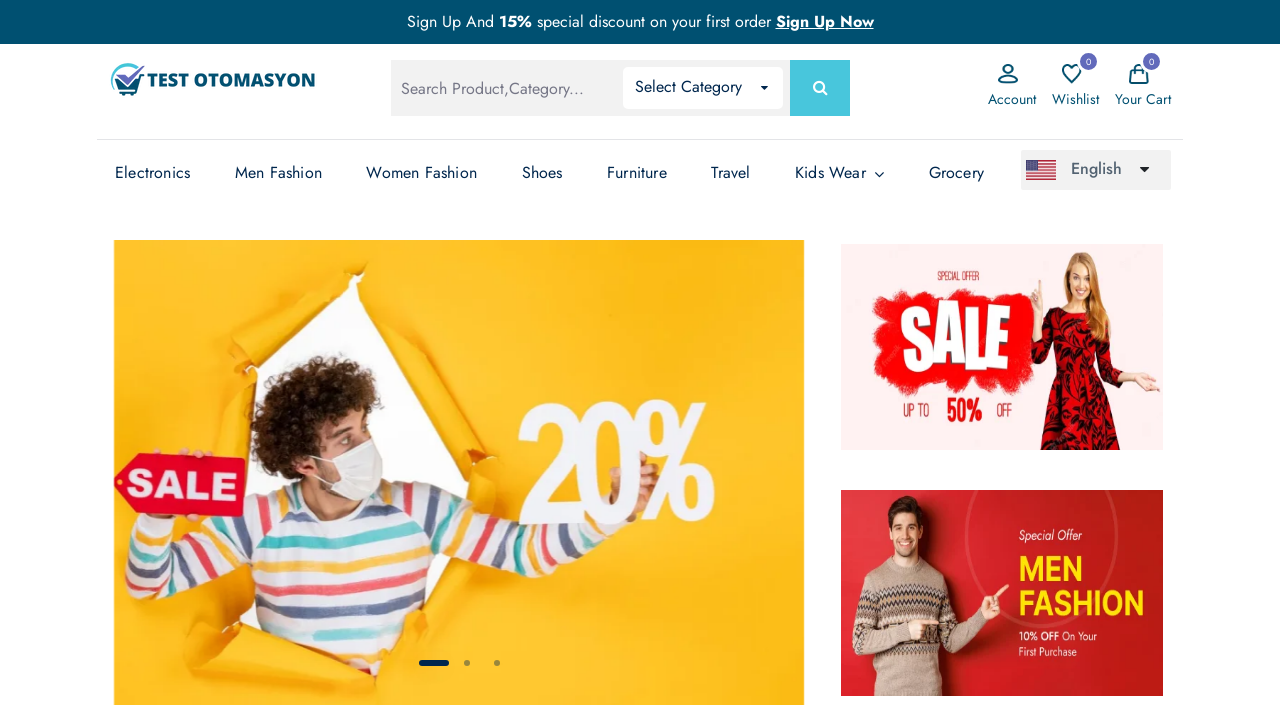

Page loaded and DOM content became ready
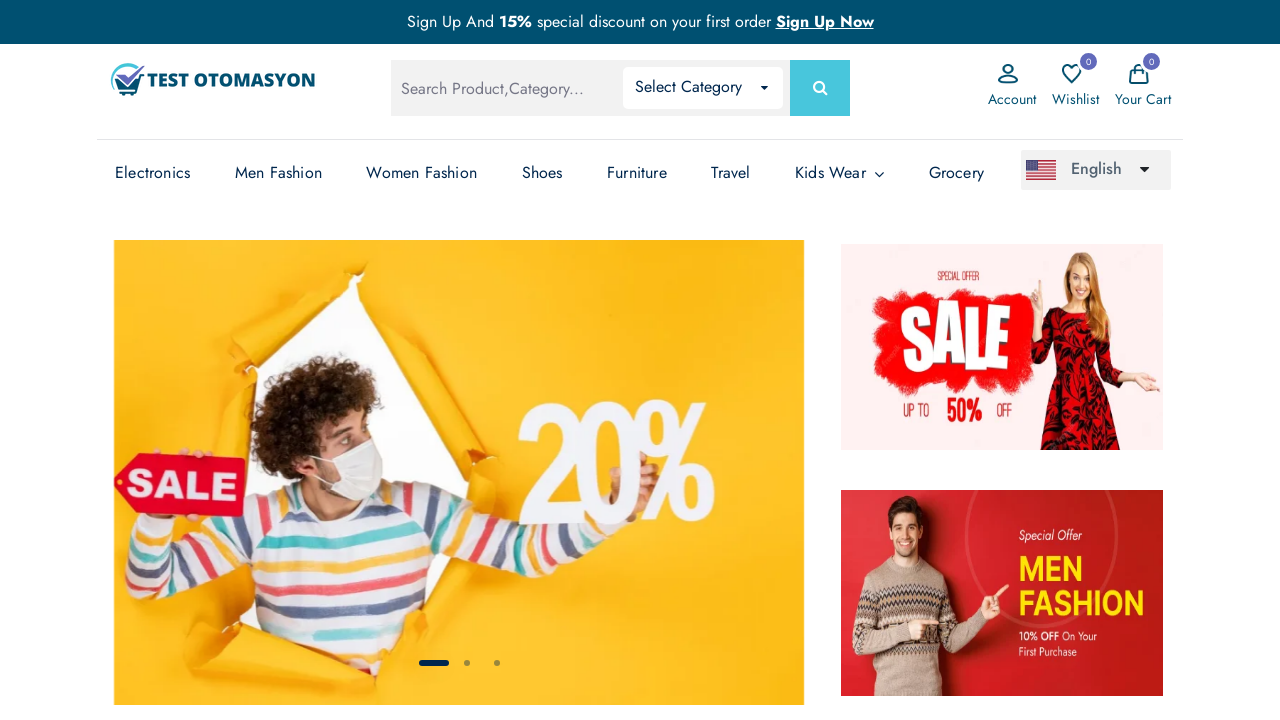

Retrieved page title: 'Test Otomasyonu - Test Otomasyonu'
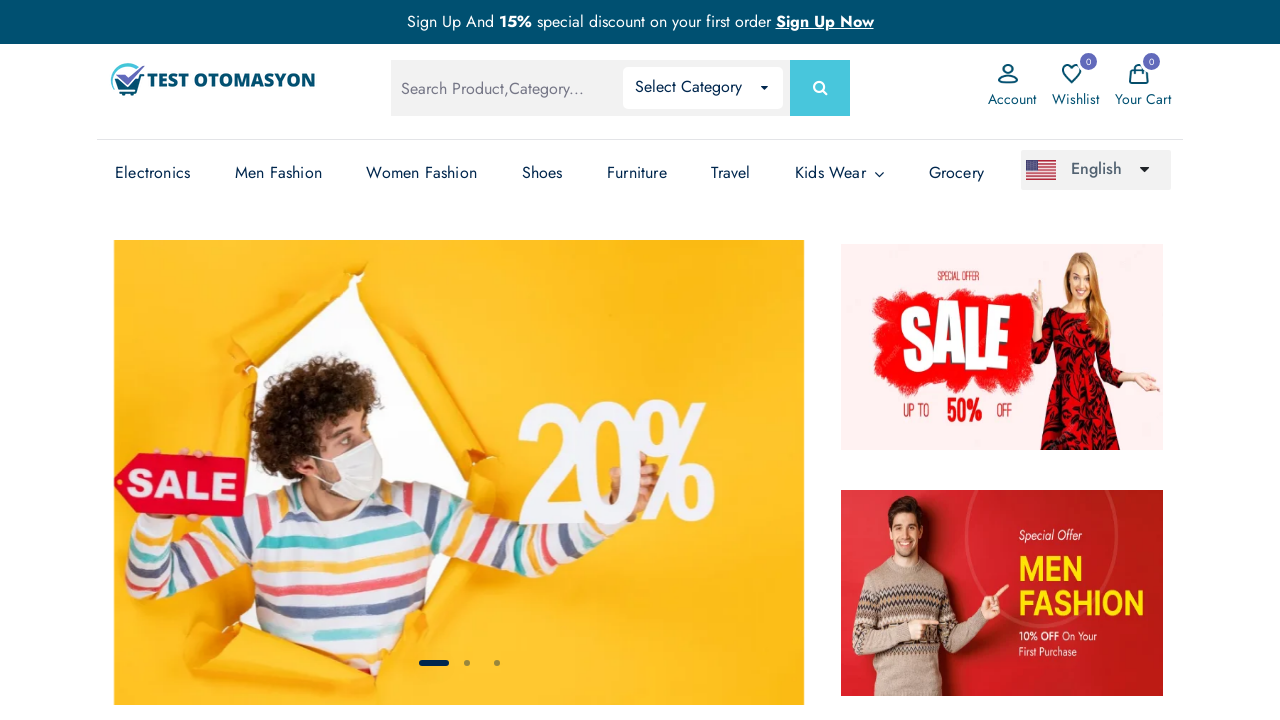

Verified page title contains 'Test Otomasyon'
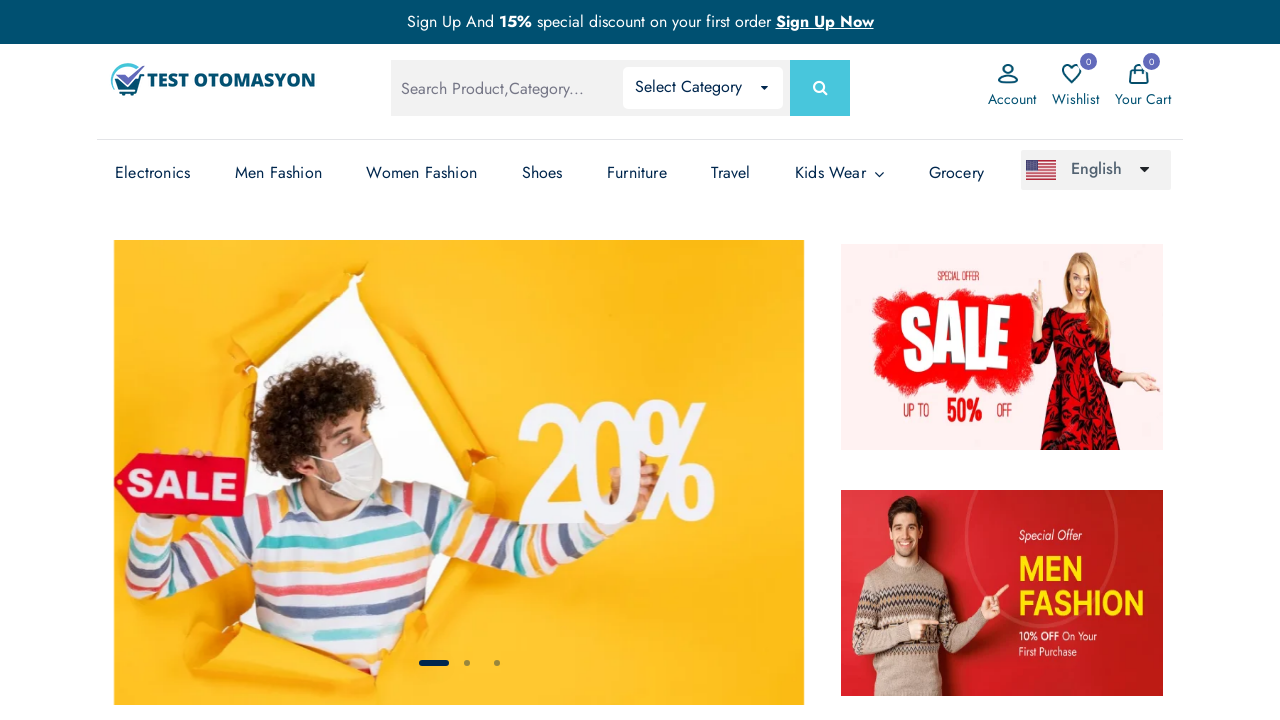

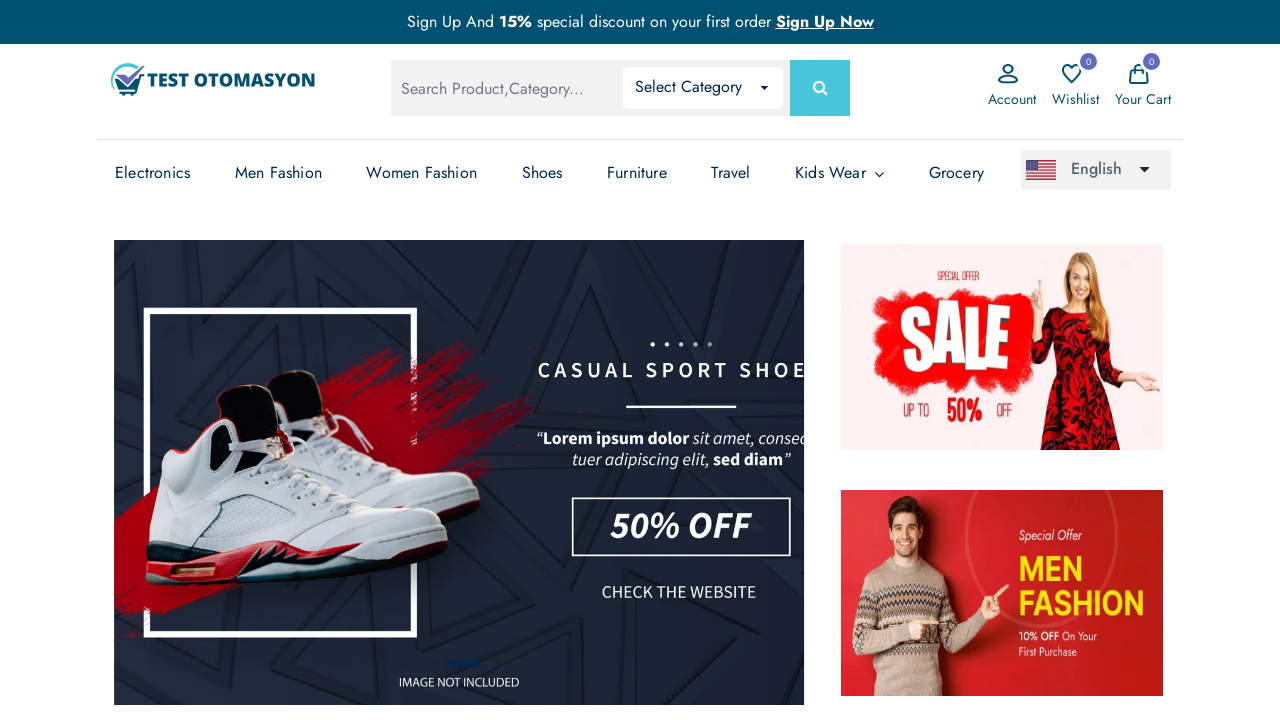